Verifies that username and password input fields are displayed on the page

Starting URL: https://training-support.net/webelements/login-form

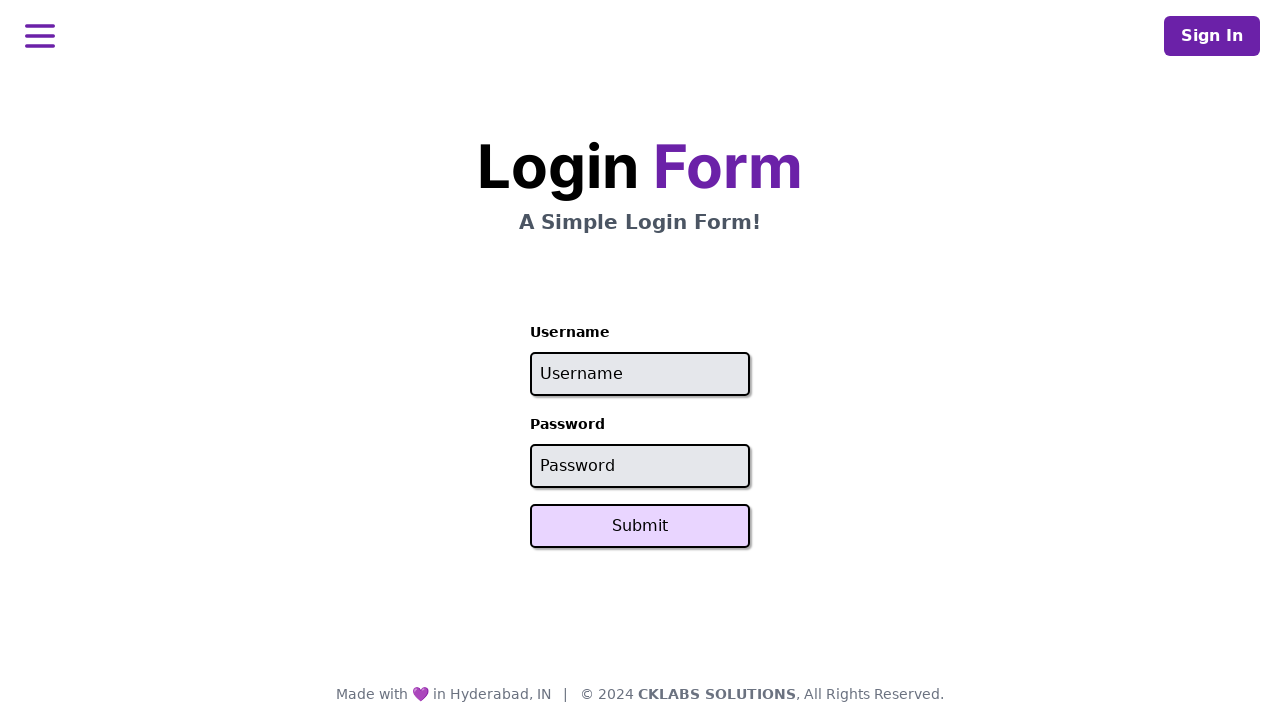

Navigated to login form page
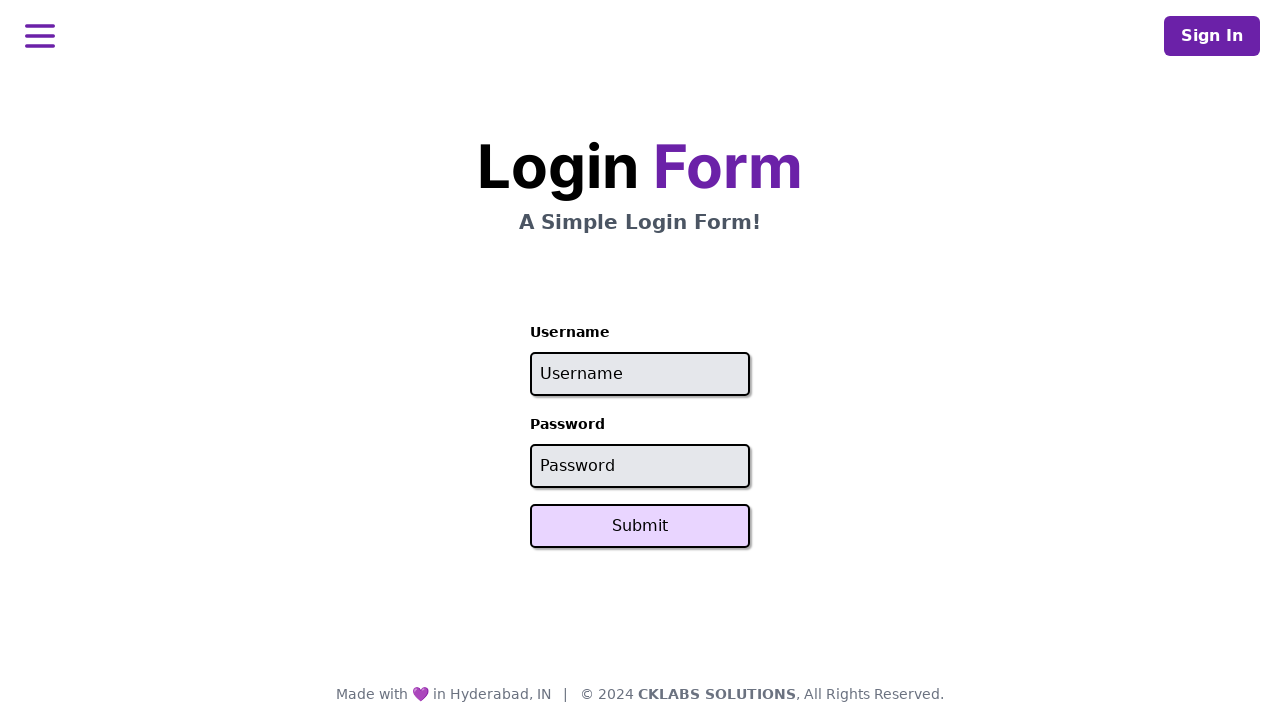

Verified username input field is visible
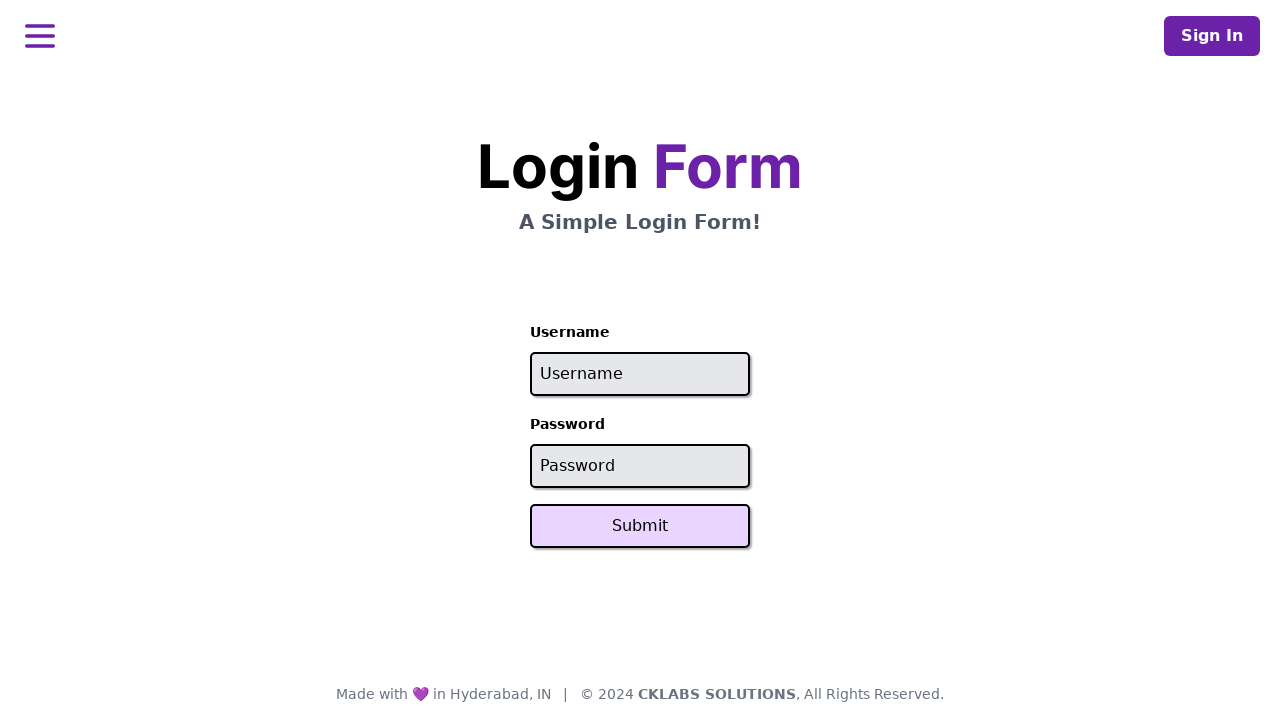

Verified password input field is visible
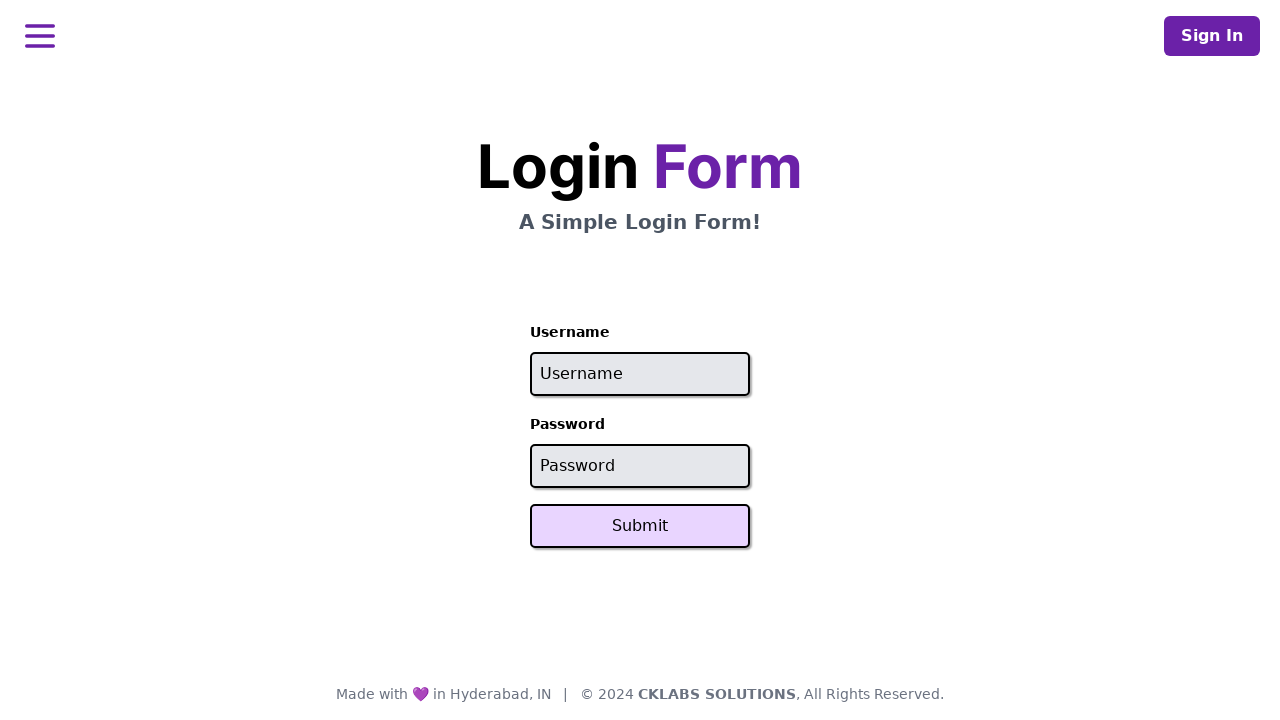

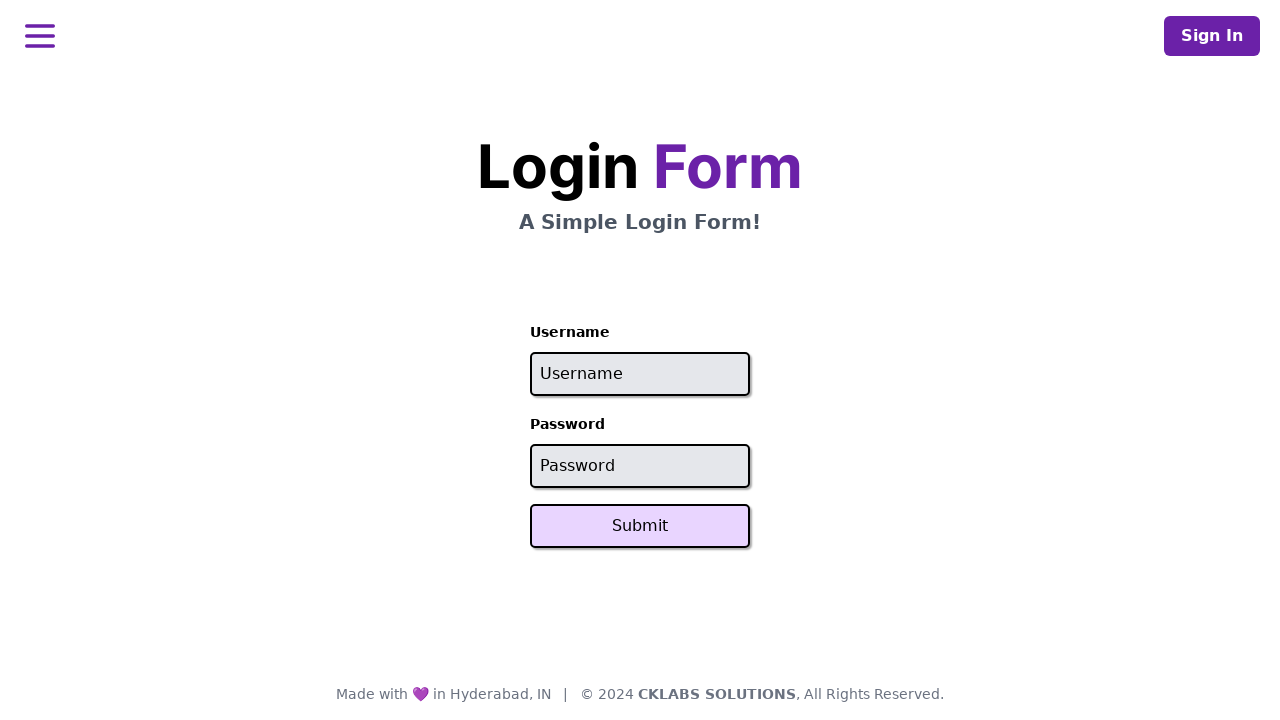